Navigates to Rahul Shetty Academy homepage and retrieves the page title and URL

Starting URL: https://rahulshettyacademy.com/#index

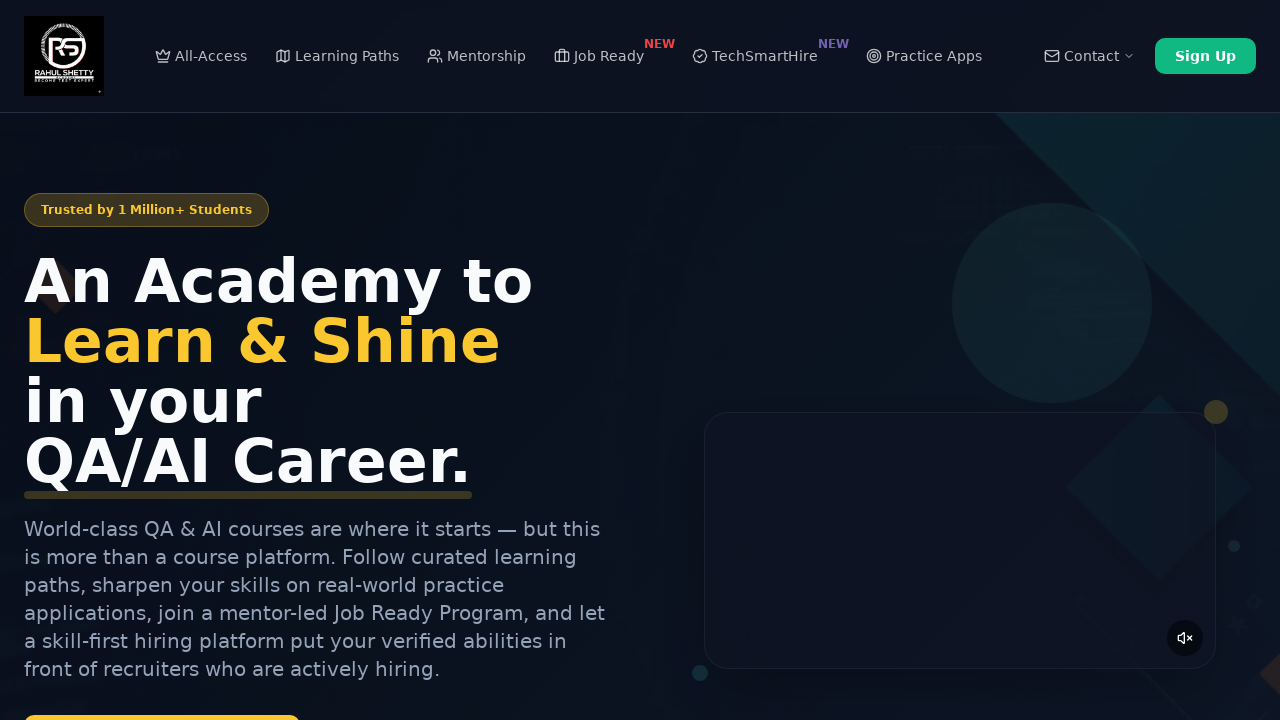

Retrieved page title from Rahul Shetty Academy homepage
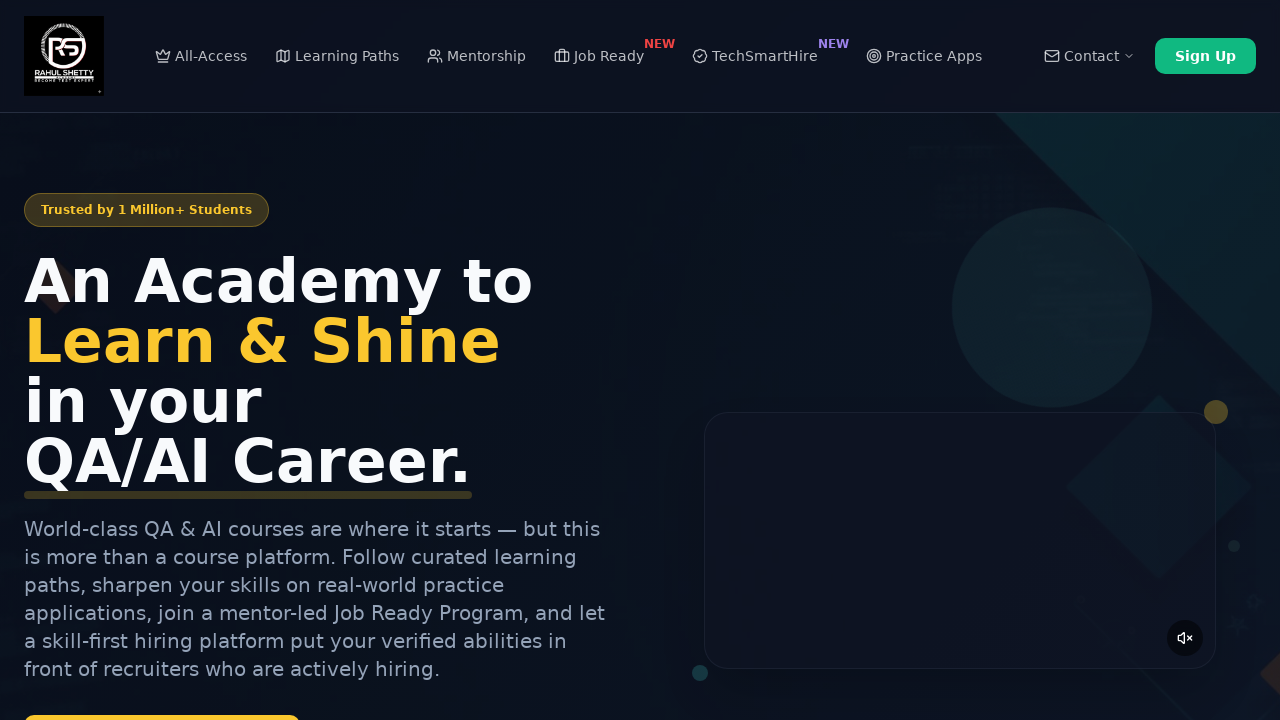

Retrieved current URL
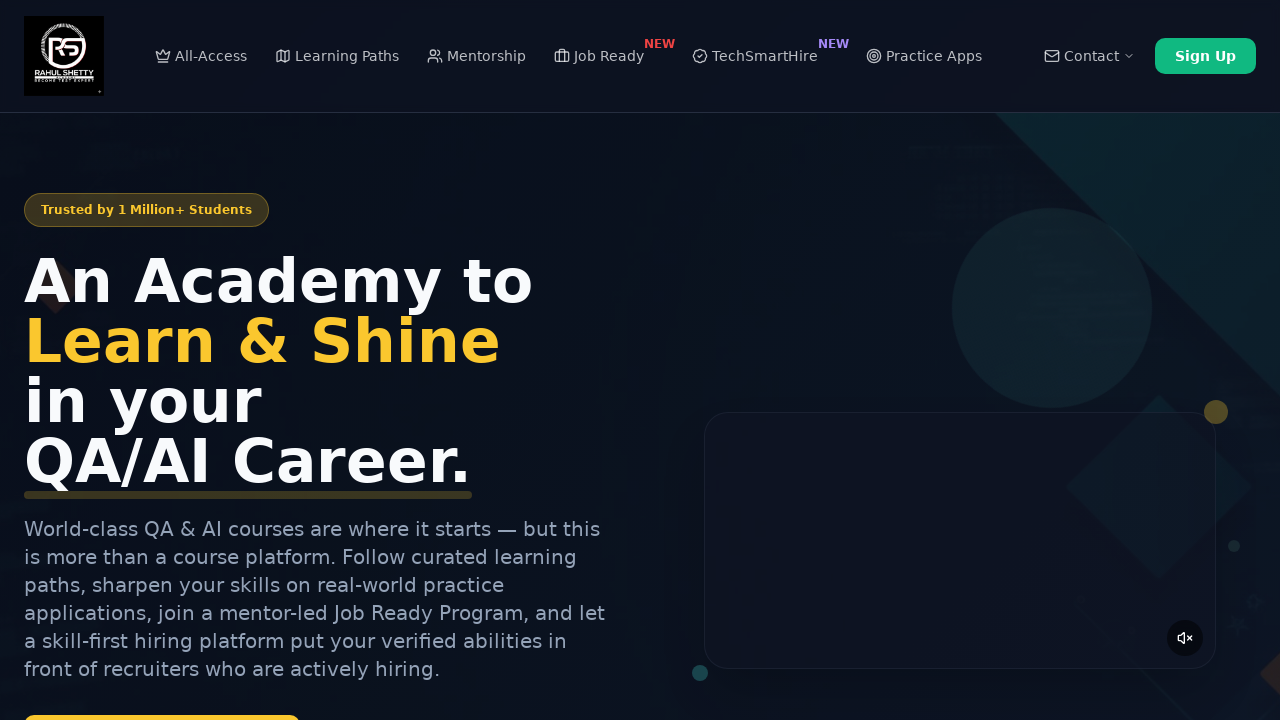

Waited for page to reach domcontentloaded state
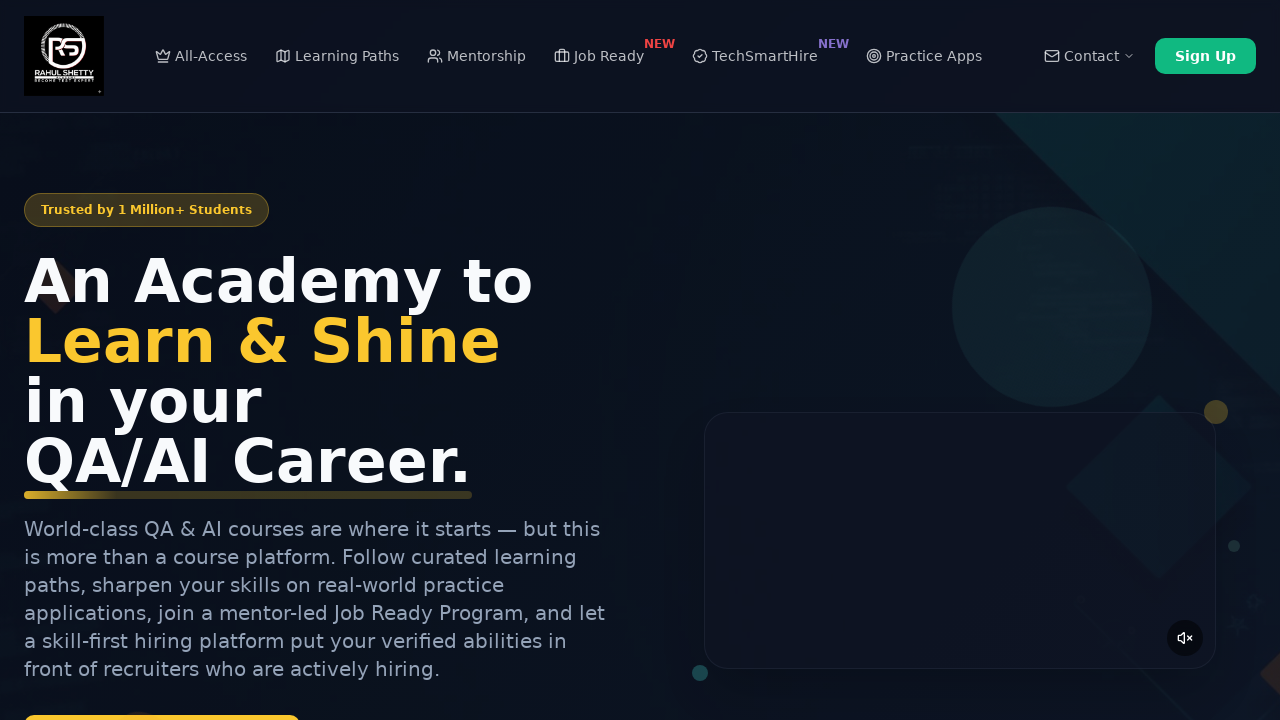

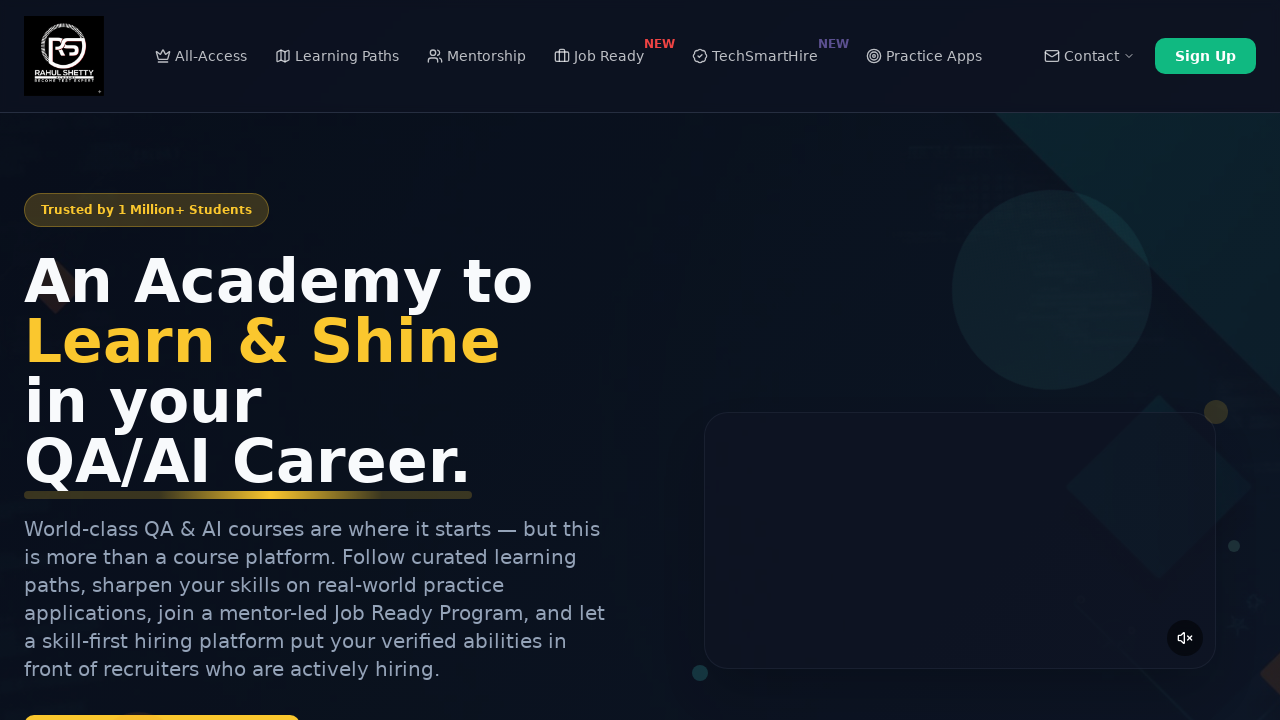